Navigates to a test automation practice website and verifies the page title matches the expected value

Starting URL: https://testautomationpractice.blogspot.com/

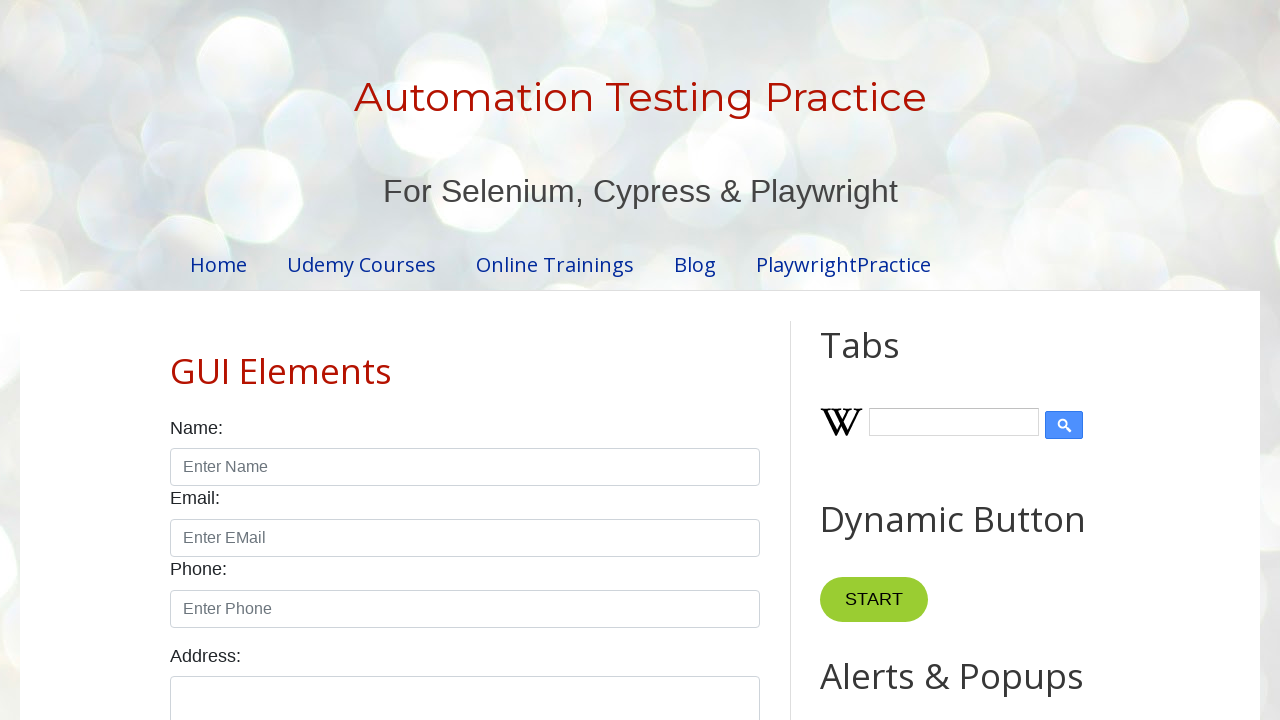

Navigated to test automation practice website
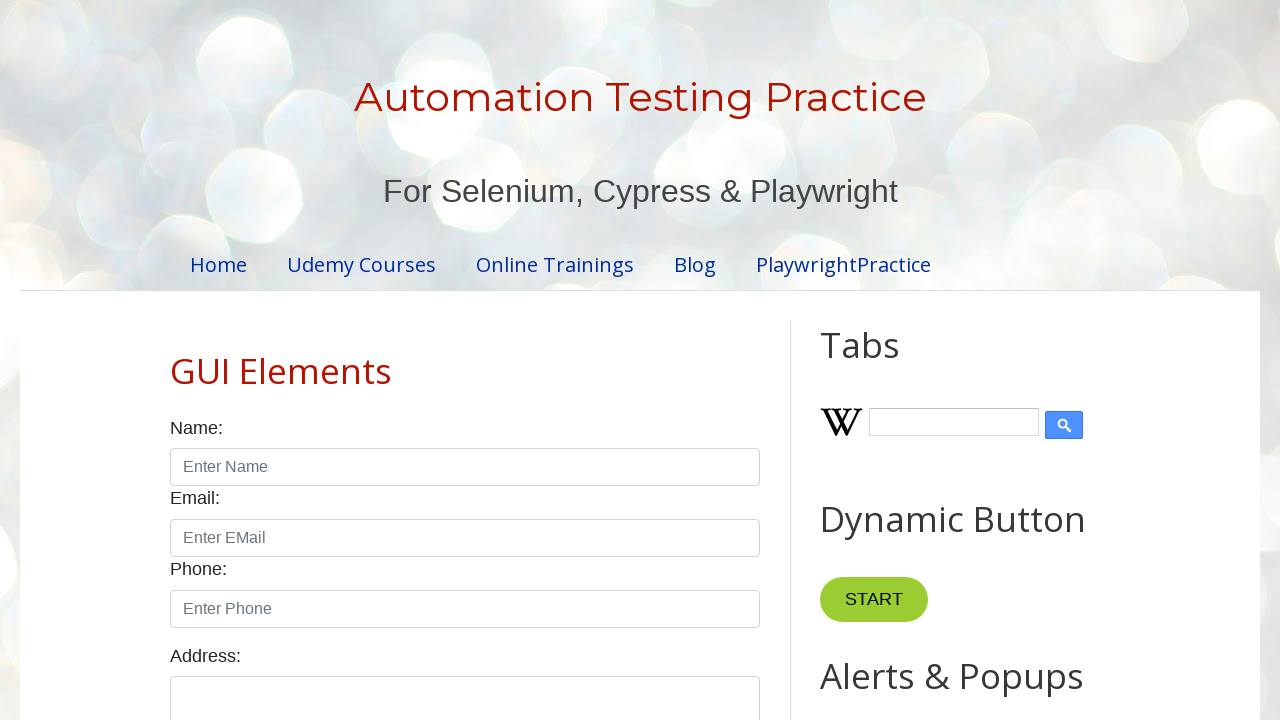

Verified page title matches 'Automation Testing Practice'
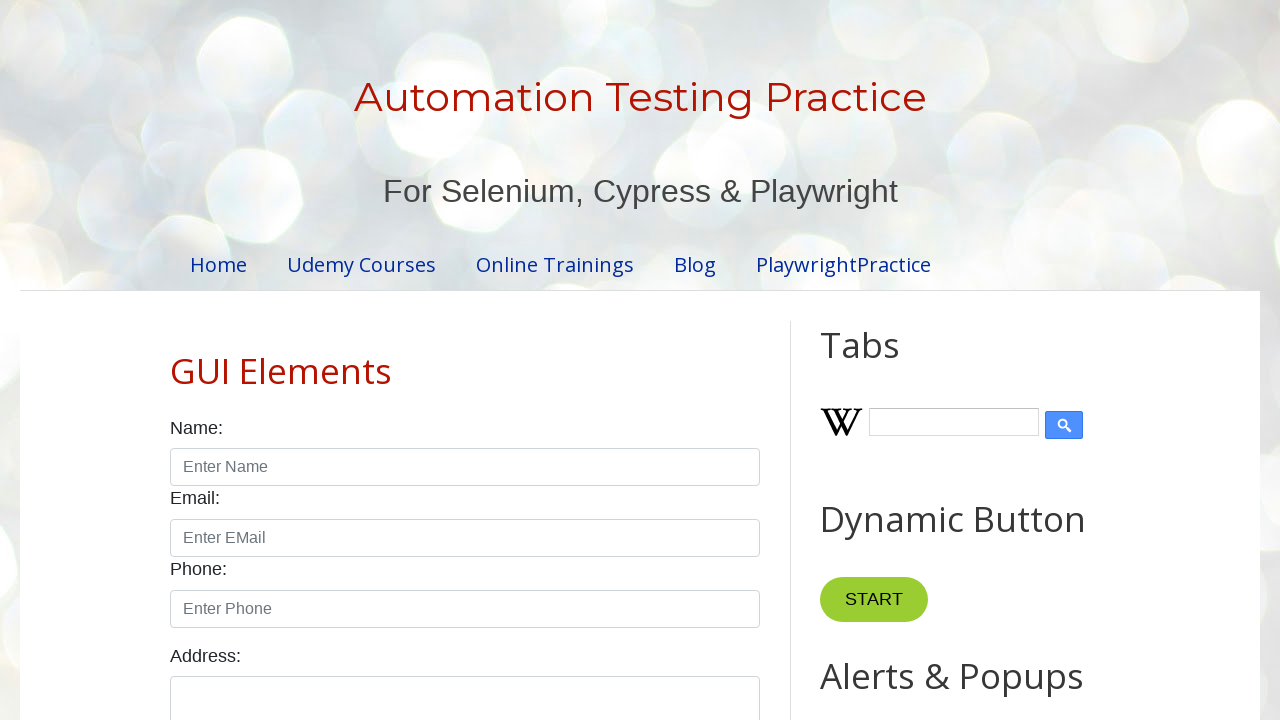

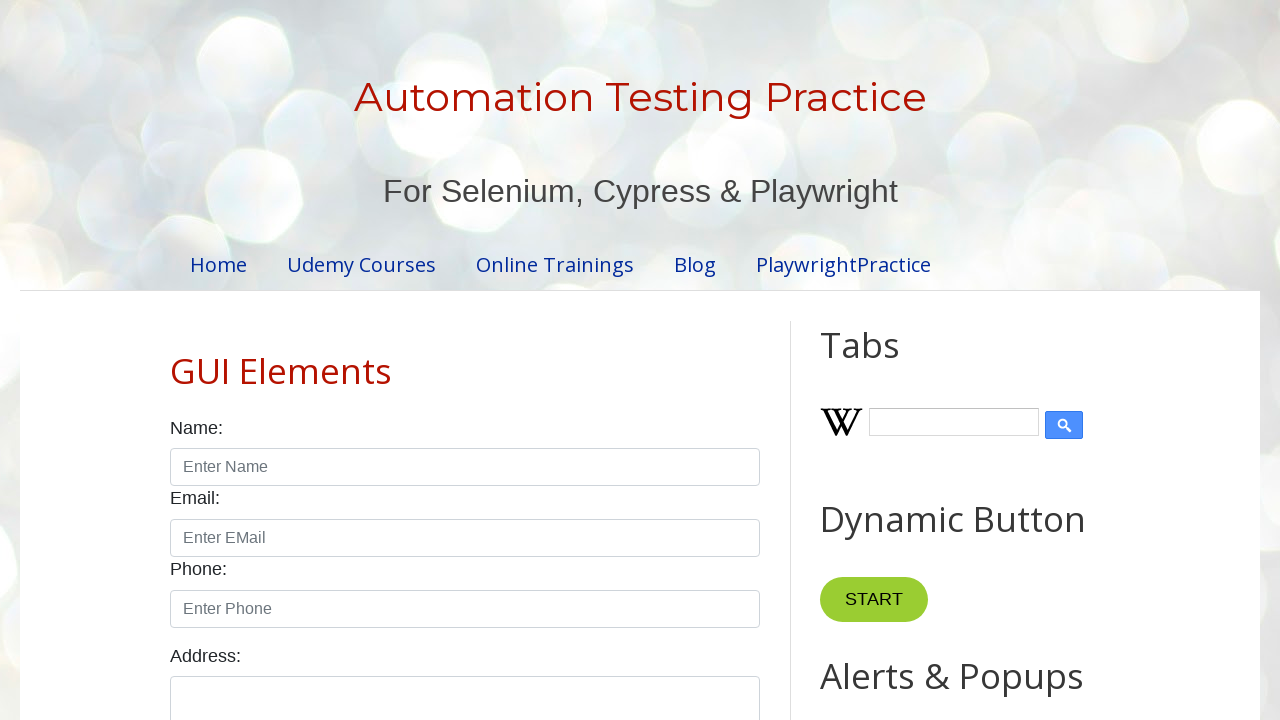